Tests iframe switching functionality by navigating to W3Schools tryit page, switching to the result iframe, and clicking a button within it.

Starting URL: https://www.w3schools.com/js/tryit.asp?filename=tryjs_myfirst

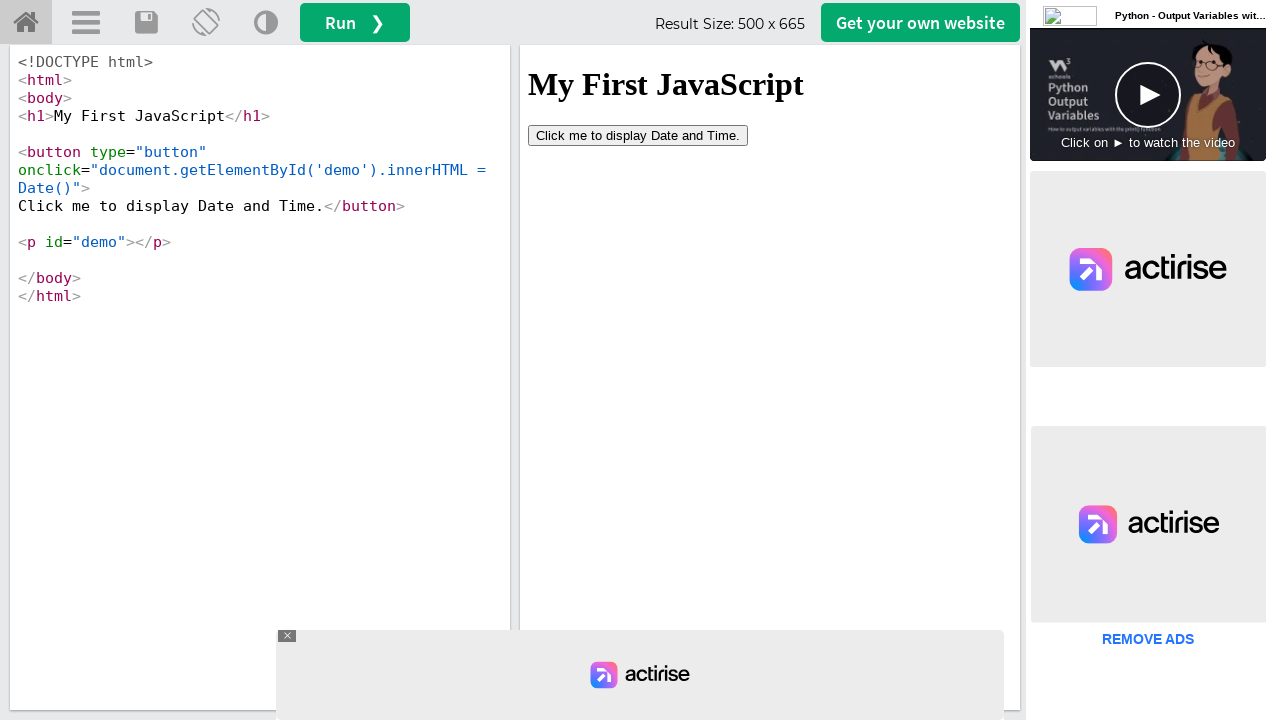

Waited for iframe#iframeResult to be available
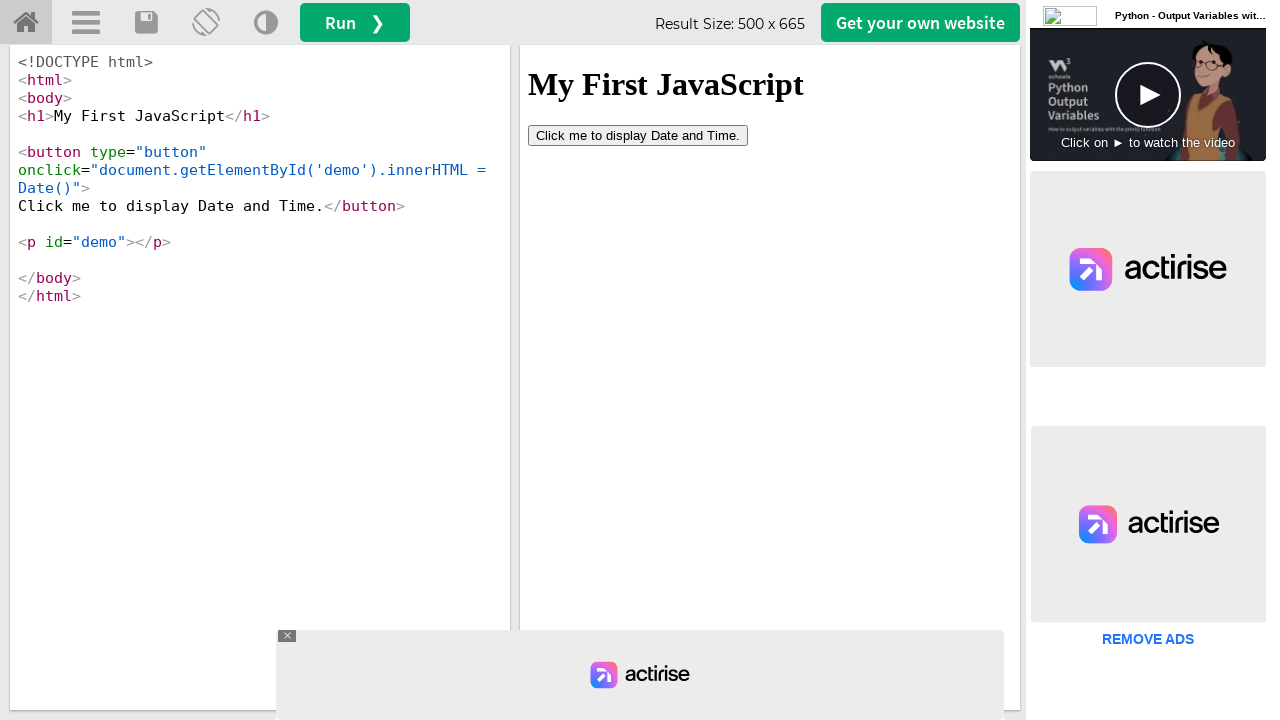

Located the result iframe with ID 'iframeResult'
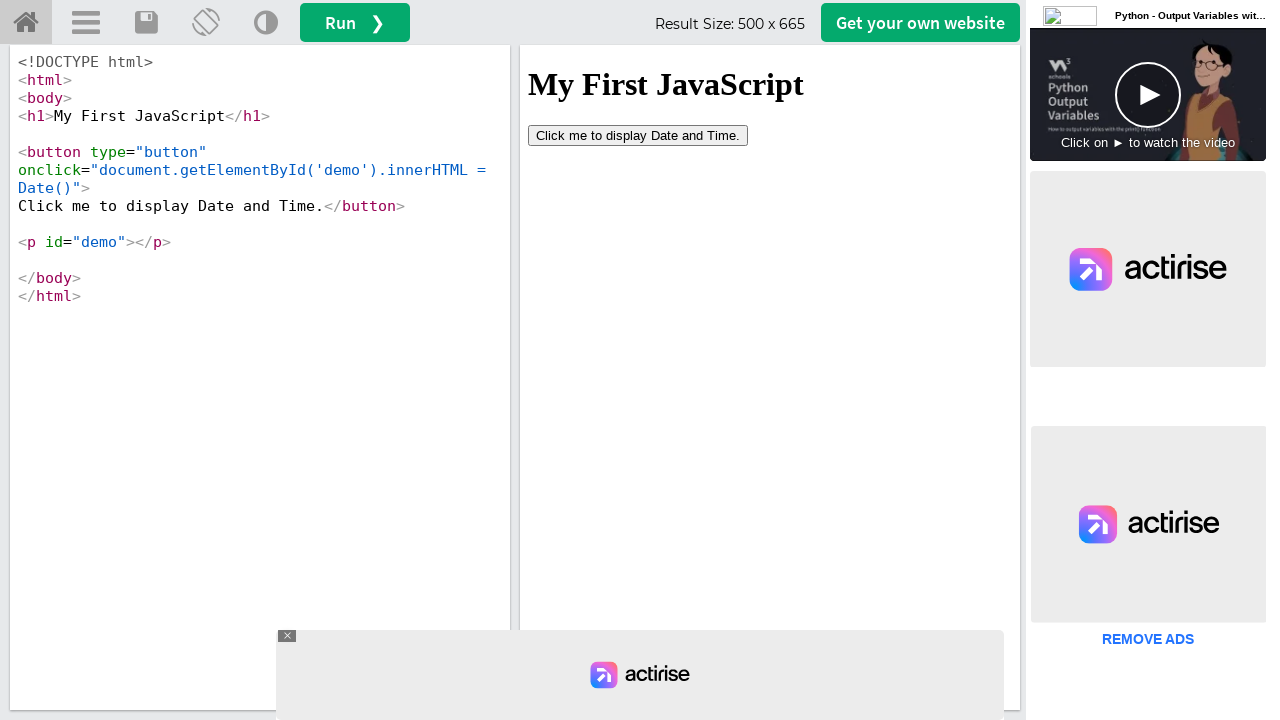

Clicked the 'Click me to display' button within the iframe at (638, 135) on #iframeResult >> internal:control=enter-frame >> xpath=//button[contains(text(),
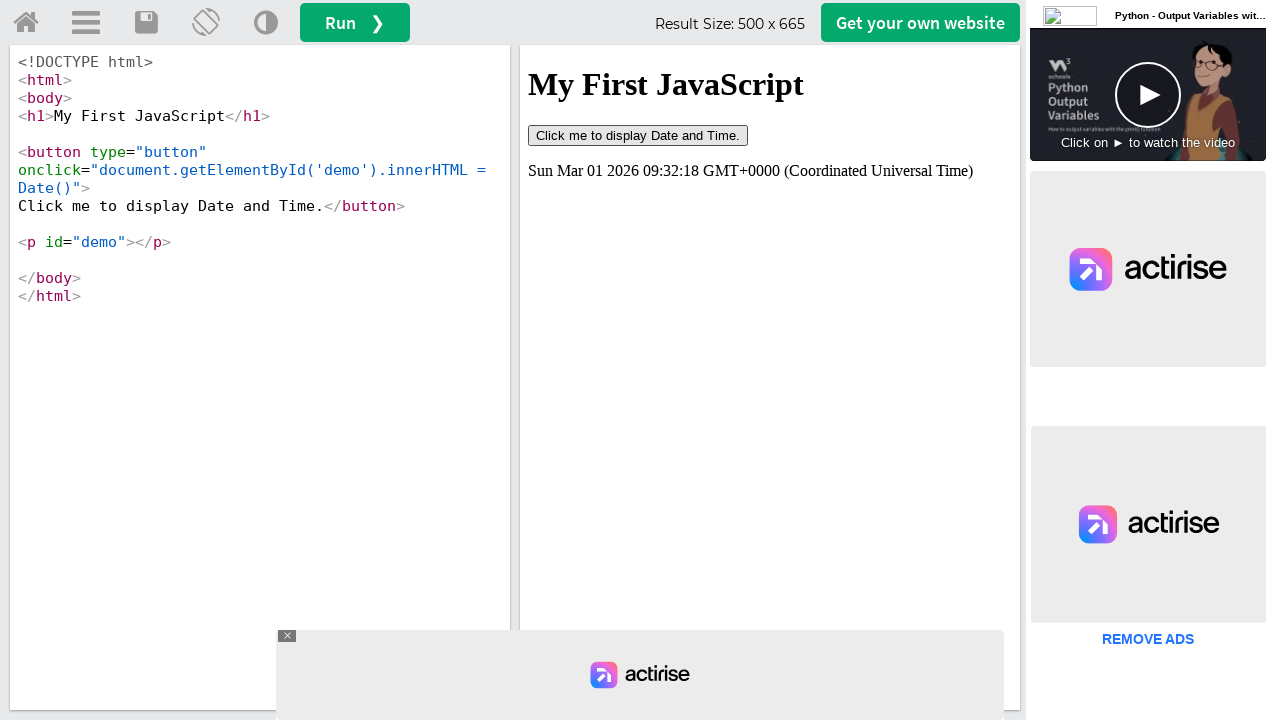

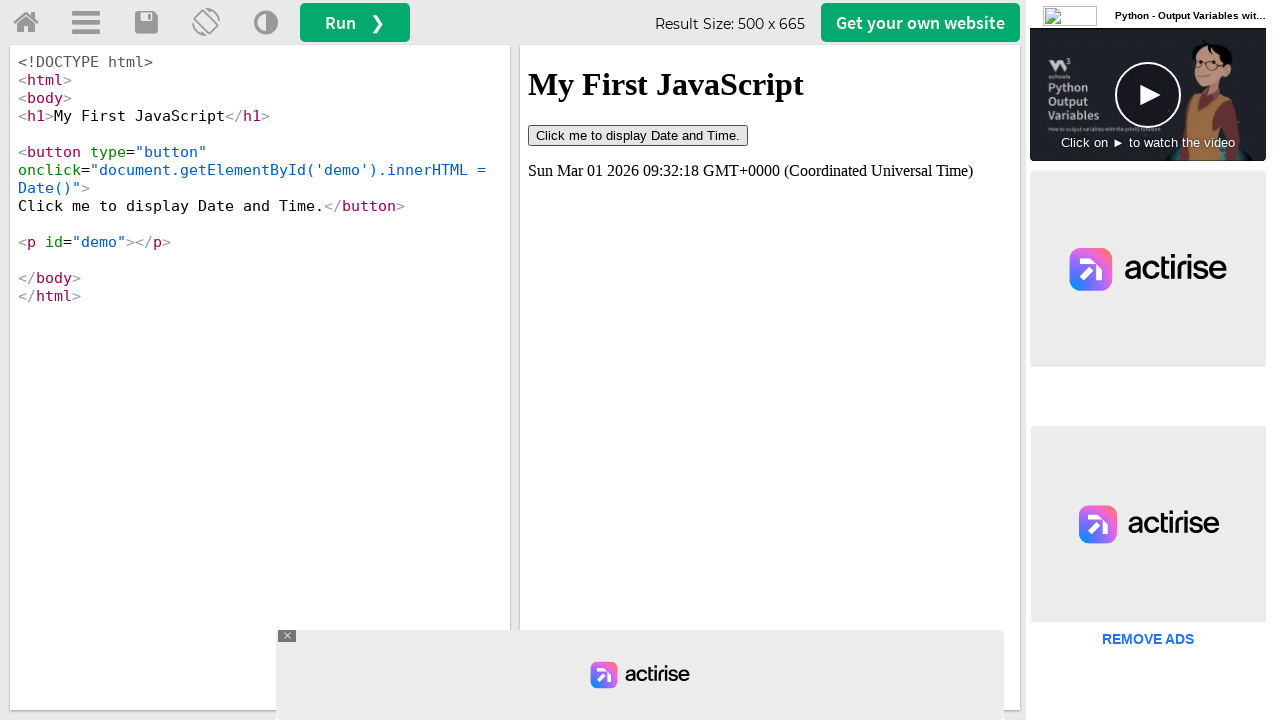